Tests browser window functionality by clicking the New Window button, switching to the newly opened window, and verifying the expected text is displayed.

Starting URL: https://demoqa.com/browser-windows

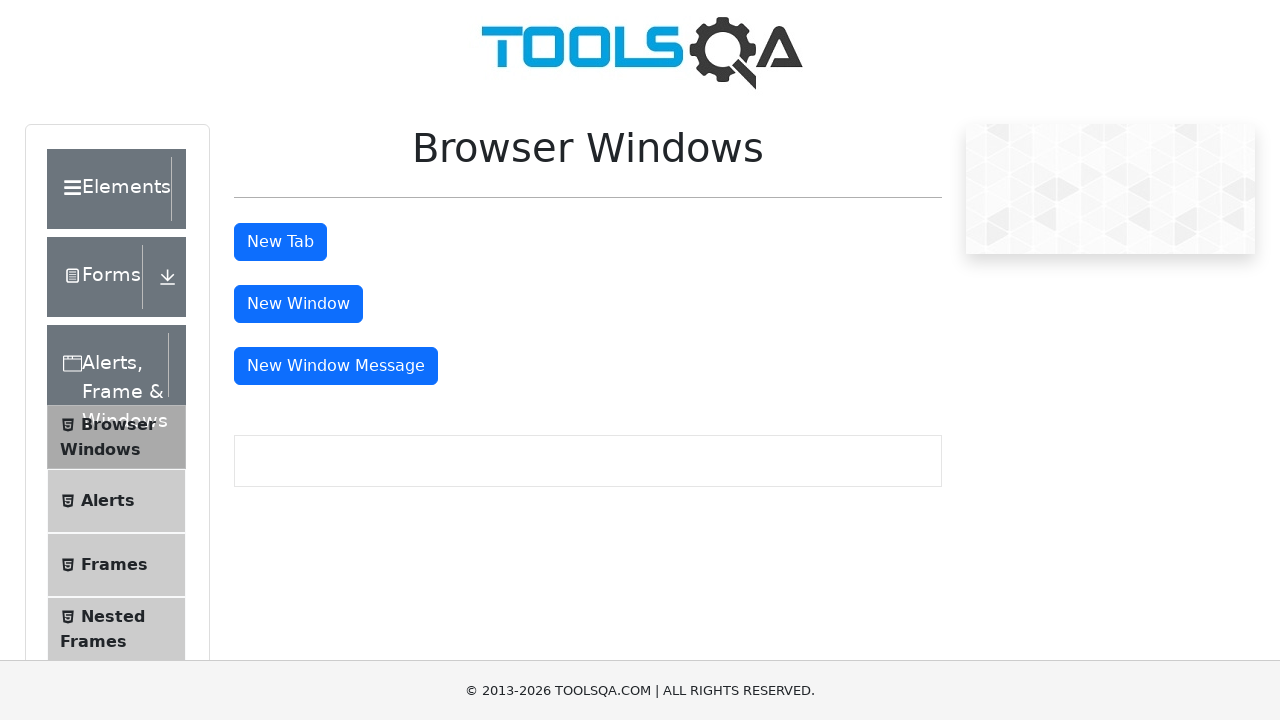

Clicked New Window button at (298, 304) on #windowButton
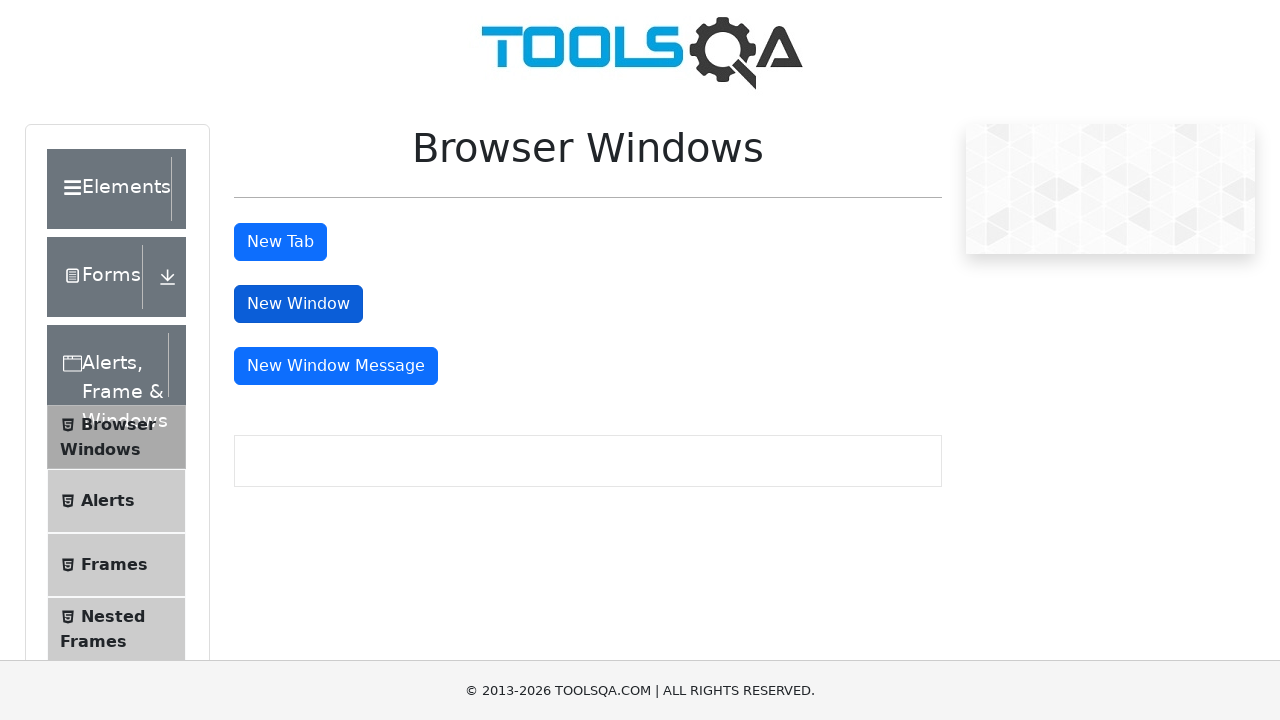

New window opened and captured
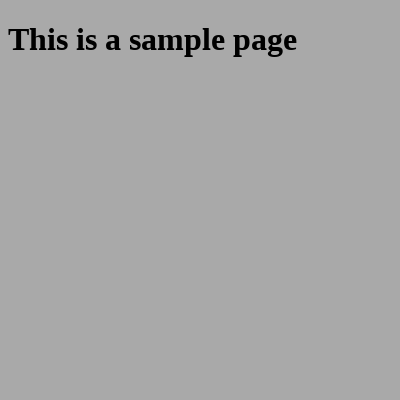

New window finished loading
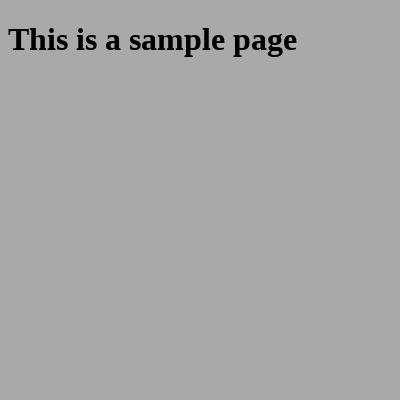

Retrieved sample heading text from new window
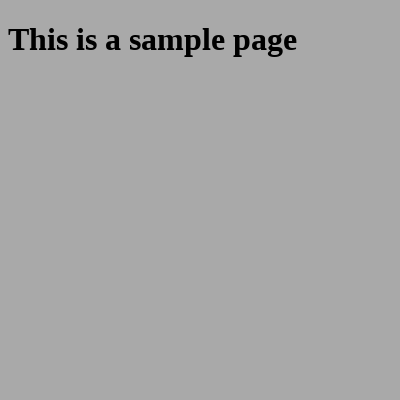

Verified heading text matches expected value 'This is a sample page'
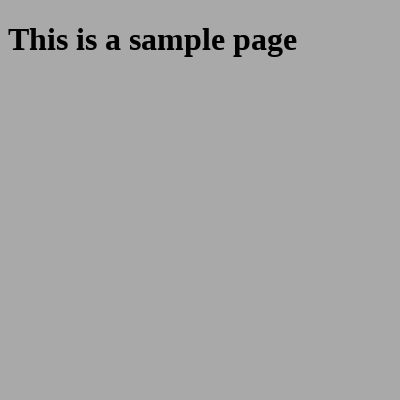

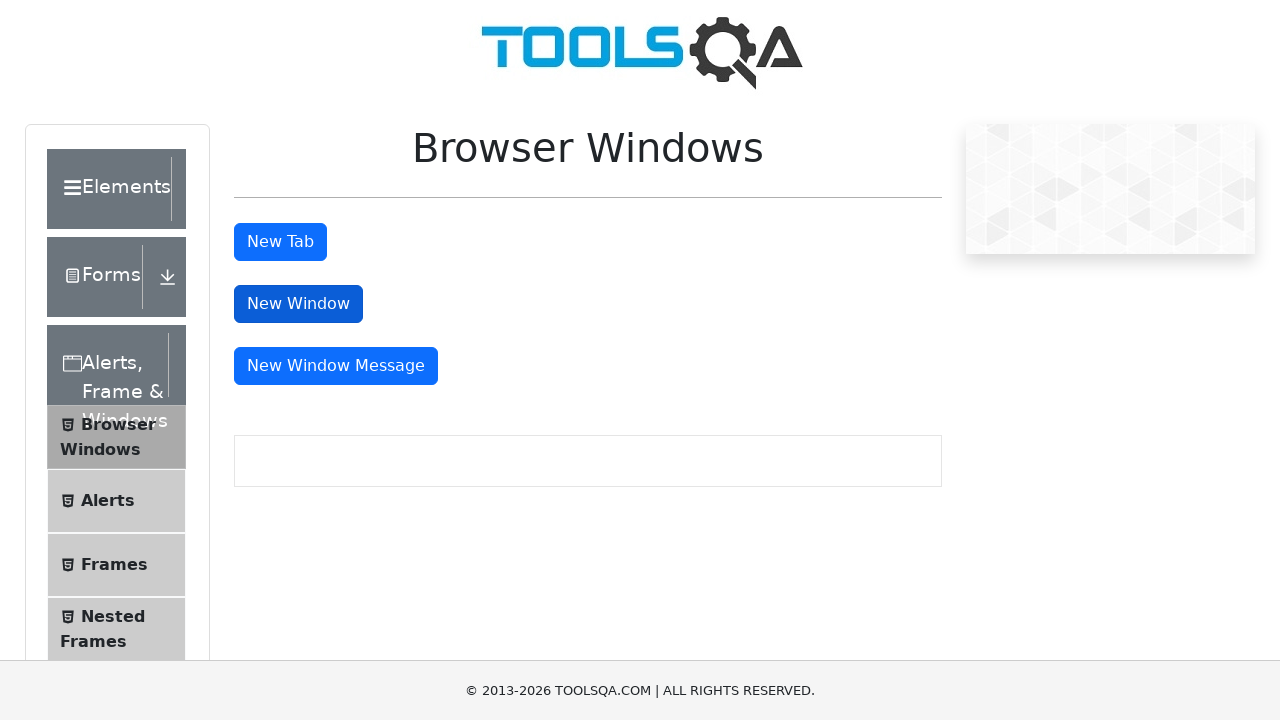